Tests that clicking a selectable list item changes its text/background color, verifying the selection state changes visually.

Starting URL: https://demoqa.com/selectable

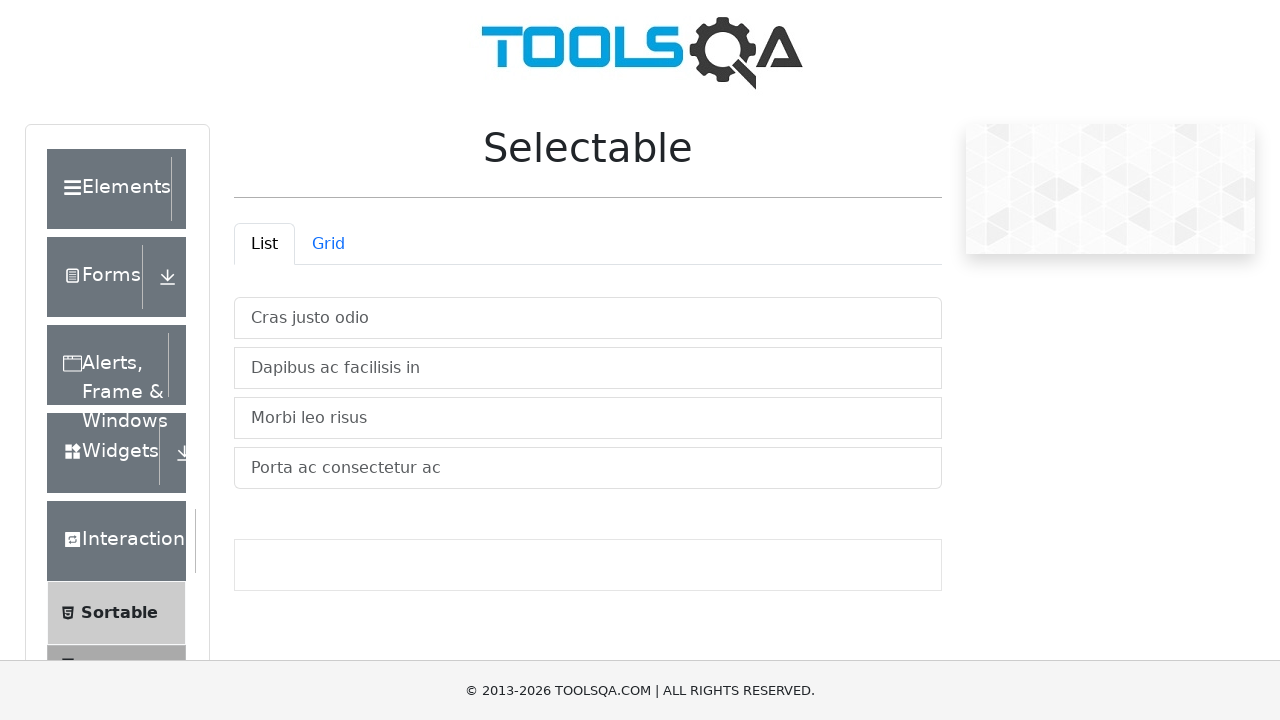

Waited for selectable list container to be visible
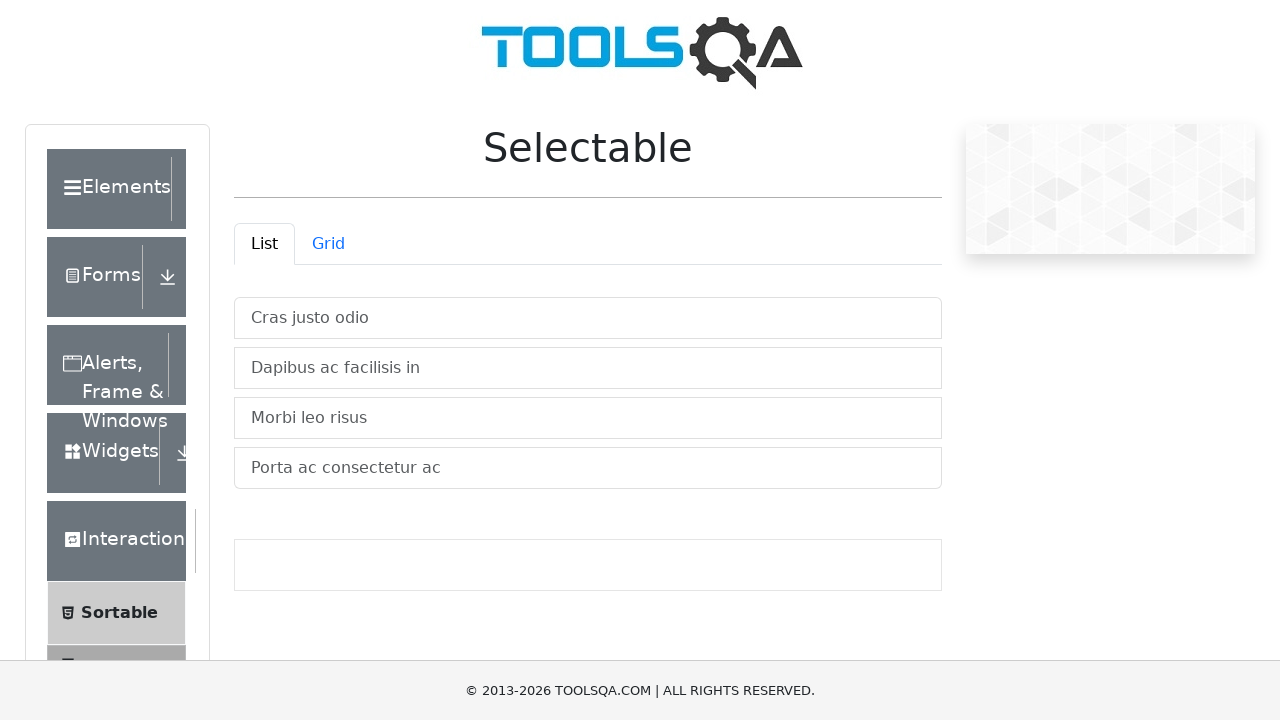

Located the second list item in the selectable list
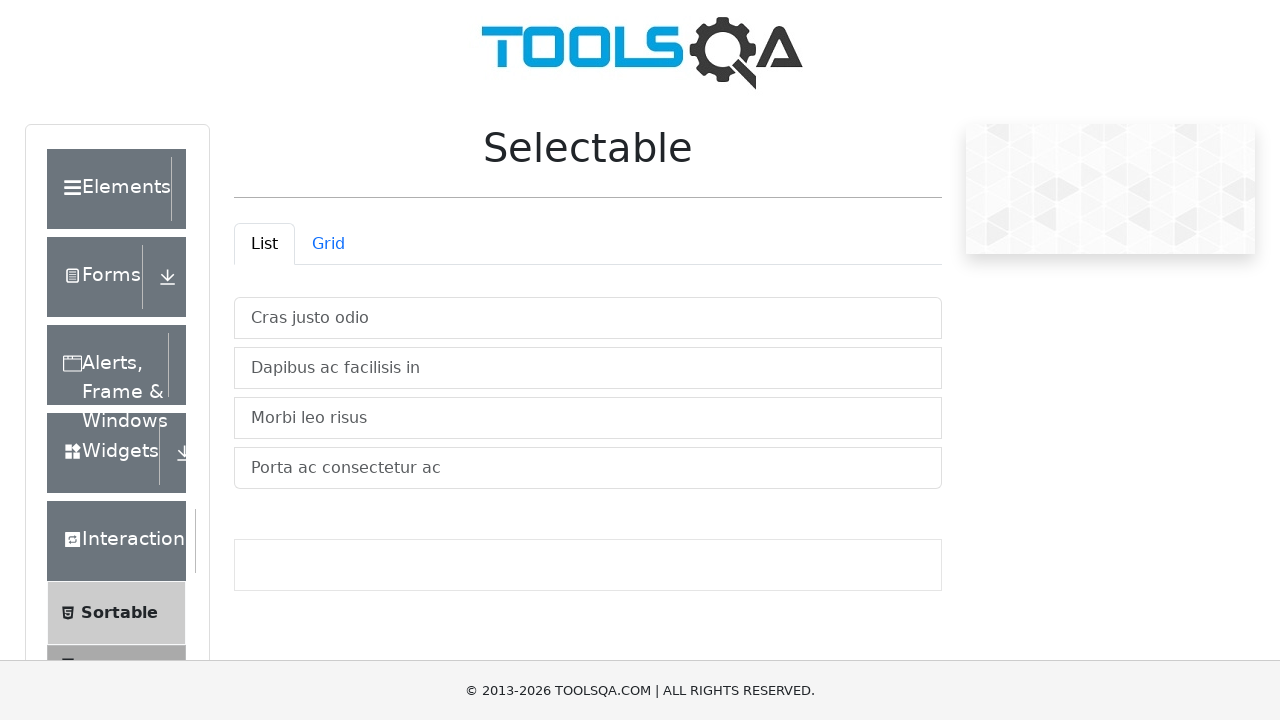

Clicked the second list item to select it at (588, 368) on #verticalListContainer .list-group-item >> nth=1
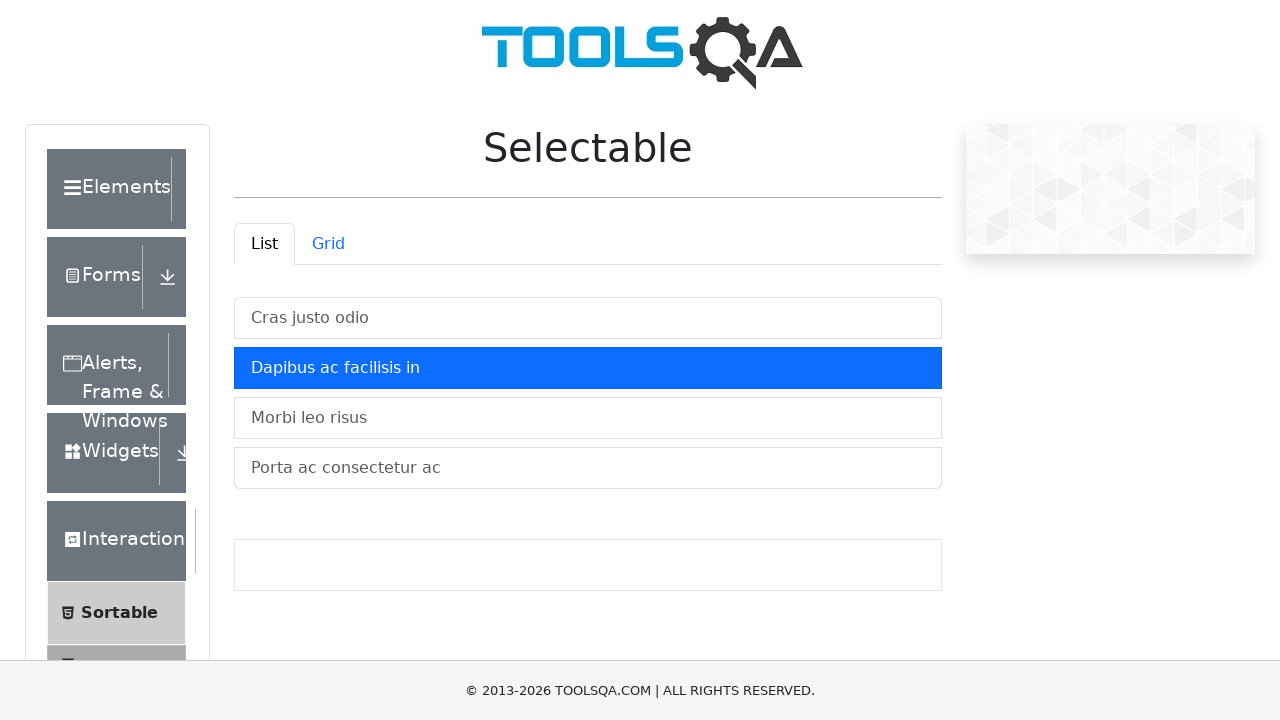

Verified that the selected item now has the 'active' class, confirming text/background color changed
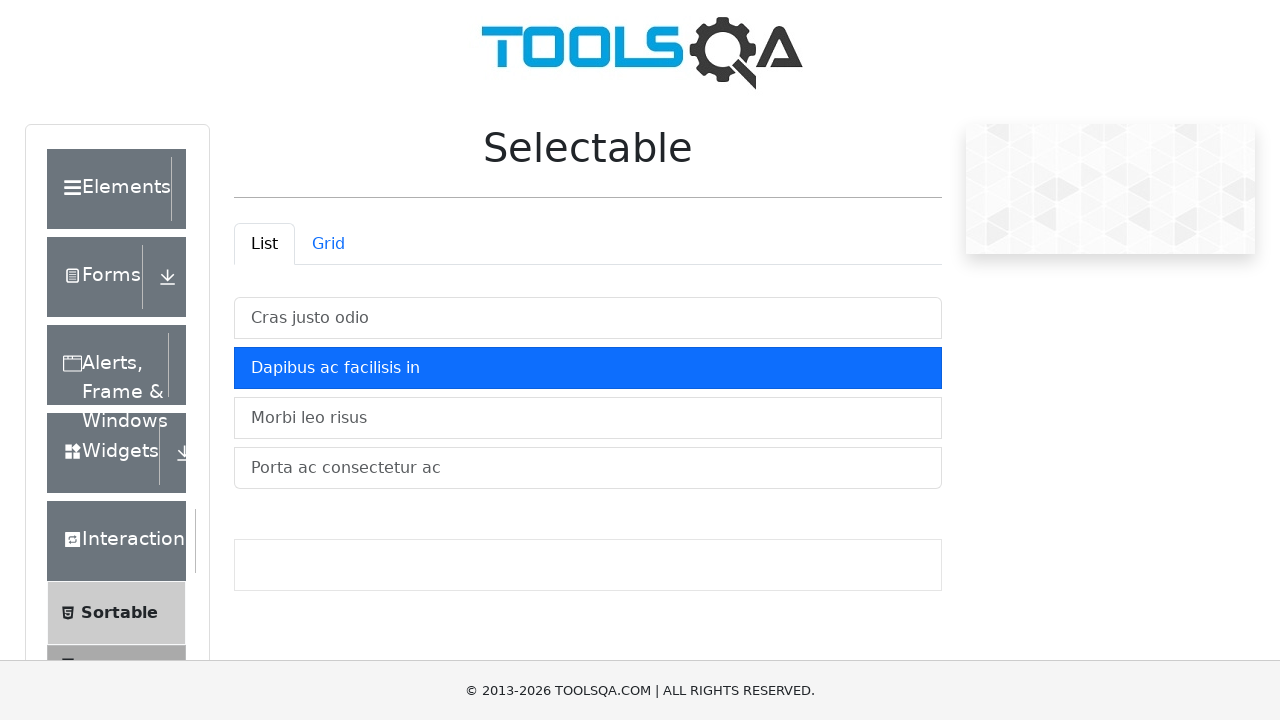

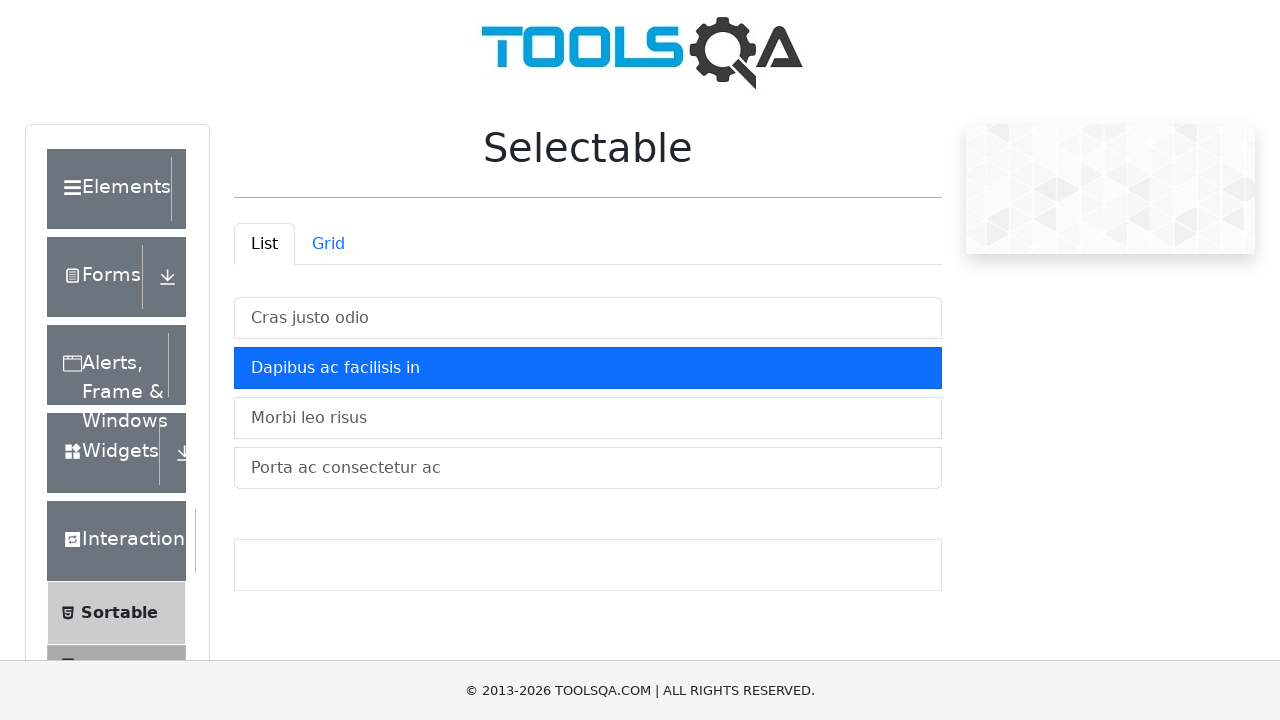